Navigates to a test page, counts iframes, switches to a specific iframe, clicks a link inside it, then returns to main content and reads list items

Starting URL: https://omayo.blogspot.com/

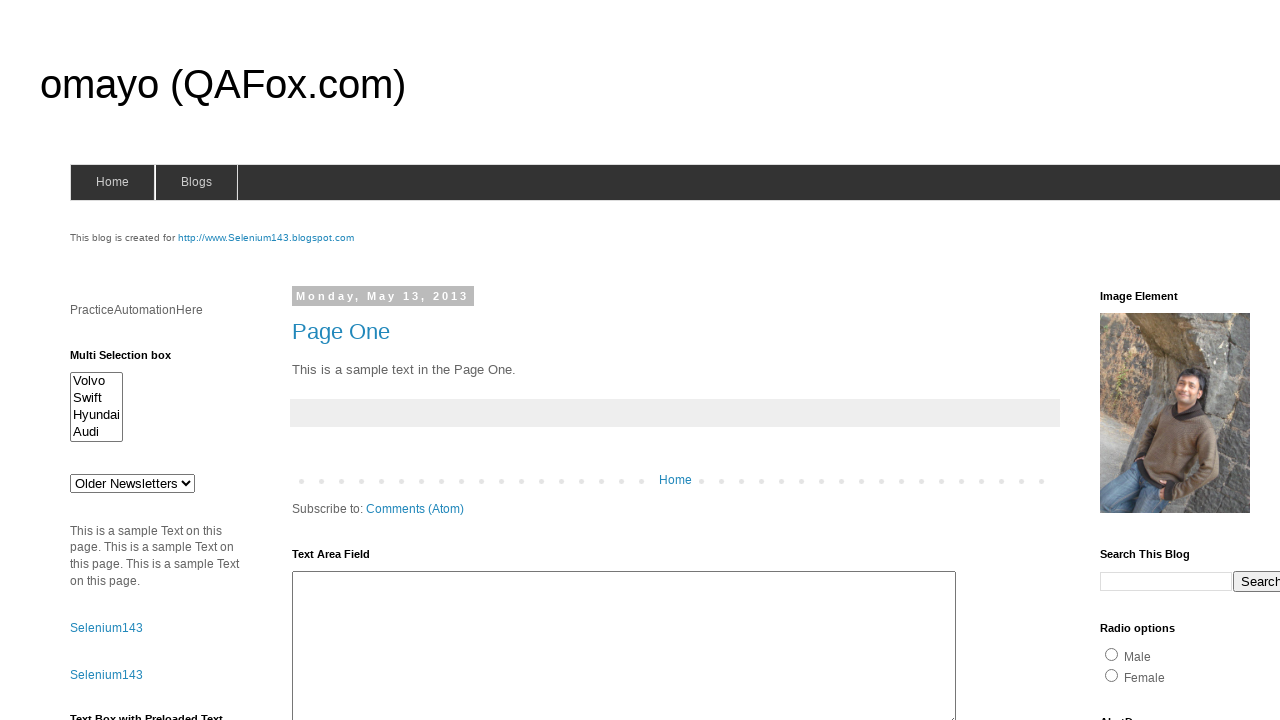

Counted iframes on page: 2 found
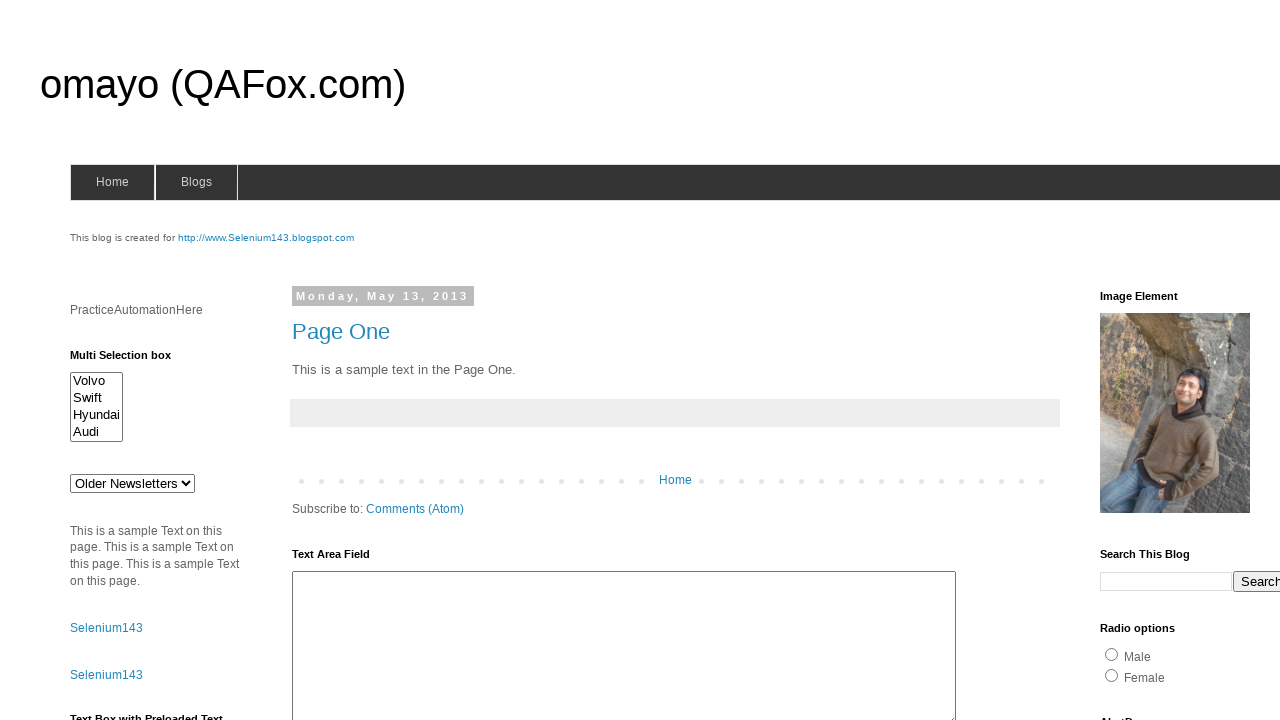

Located iframe with id='iframe1'
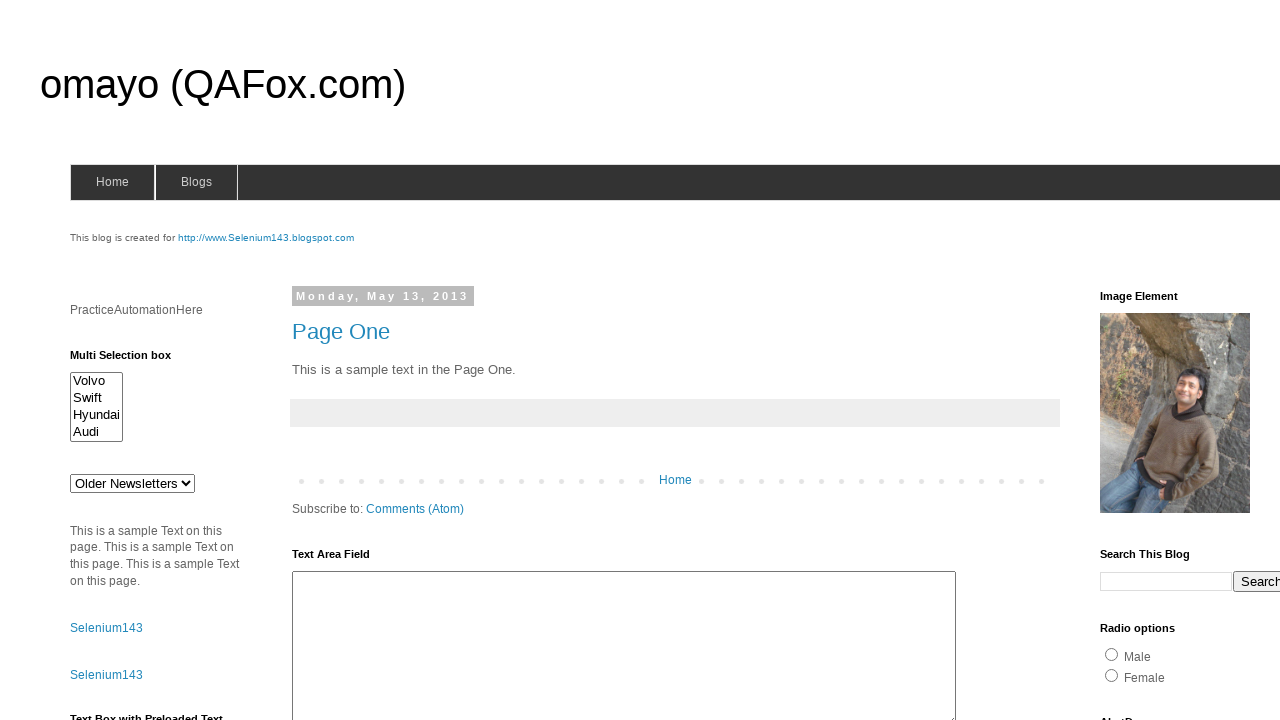

Clicked 'What is Selenium?' link inside iframe at (410, 360) on #iframe1 >> internal:control=enter-frame >> xpath=//a[text()='What is Selenium?'
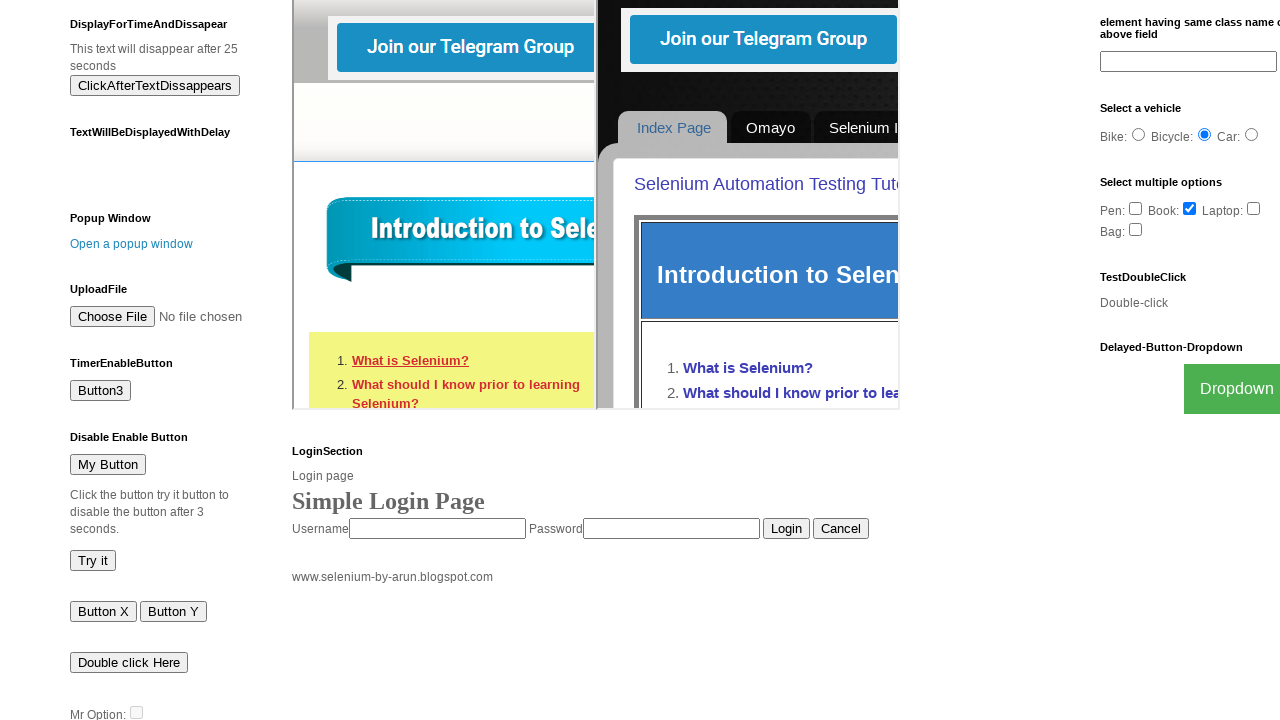

Located unordered list items from main content
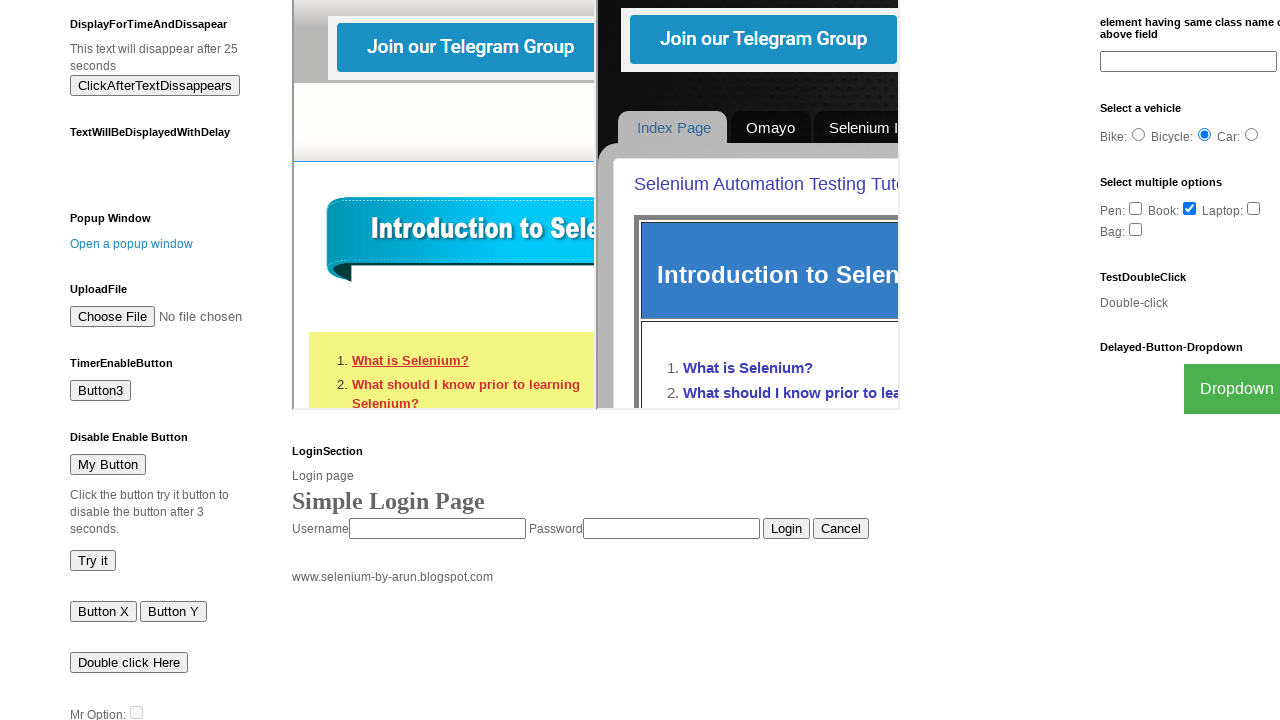

Read list item 1: Apple
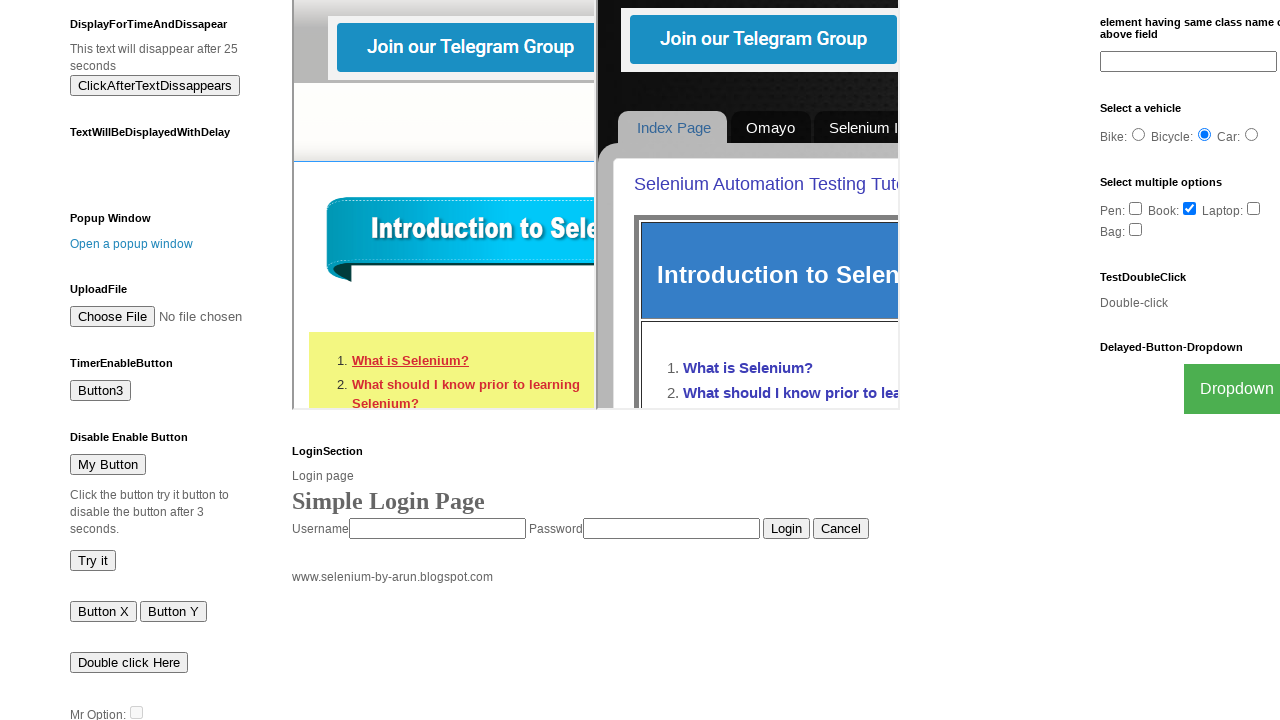

Read list item 2: Mango
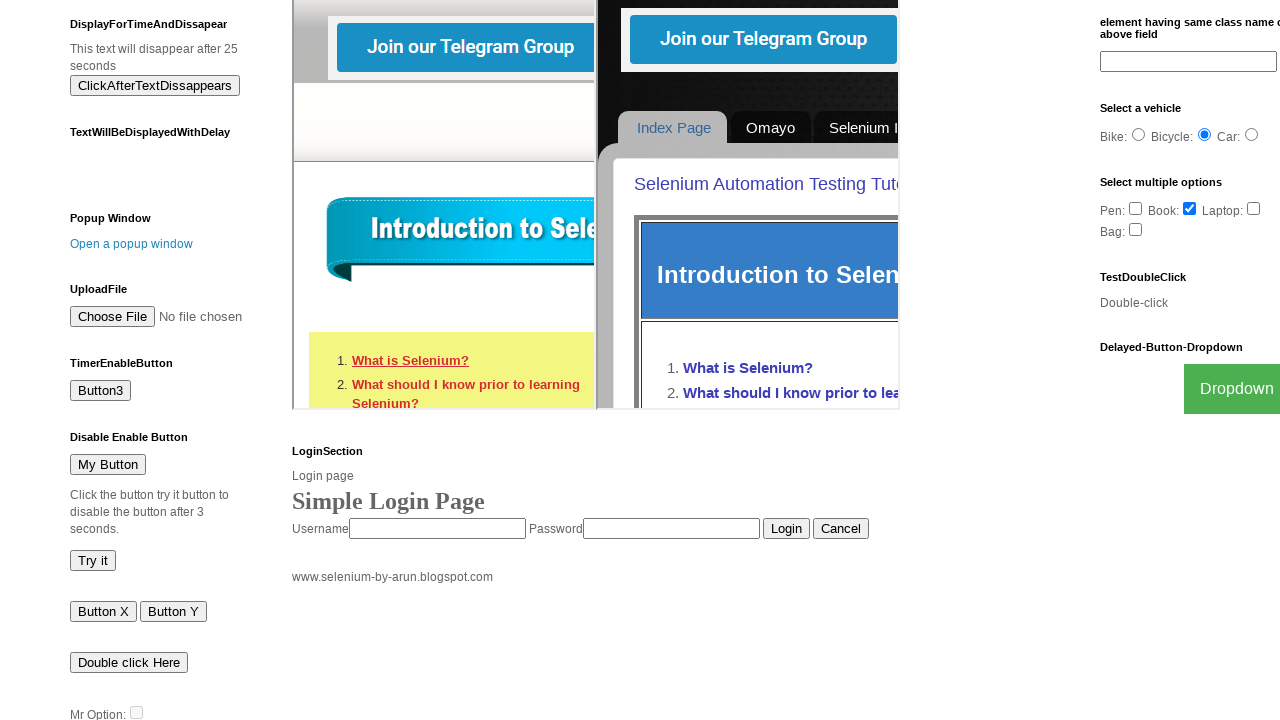

Read list item 3: Orange
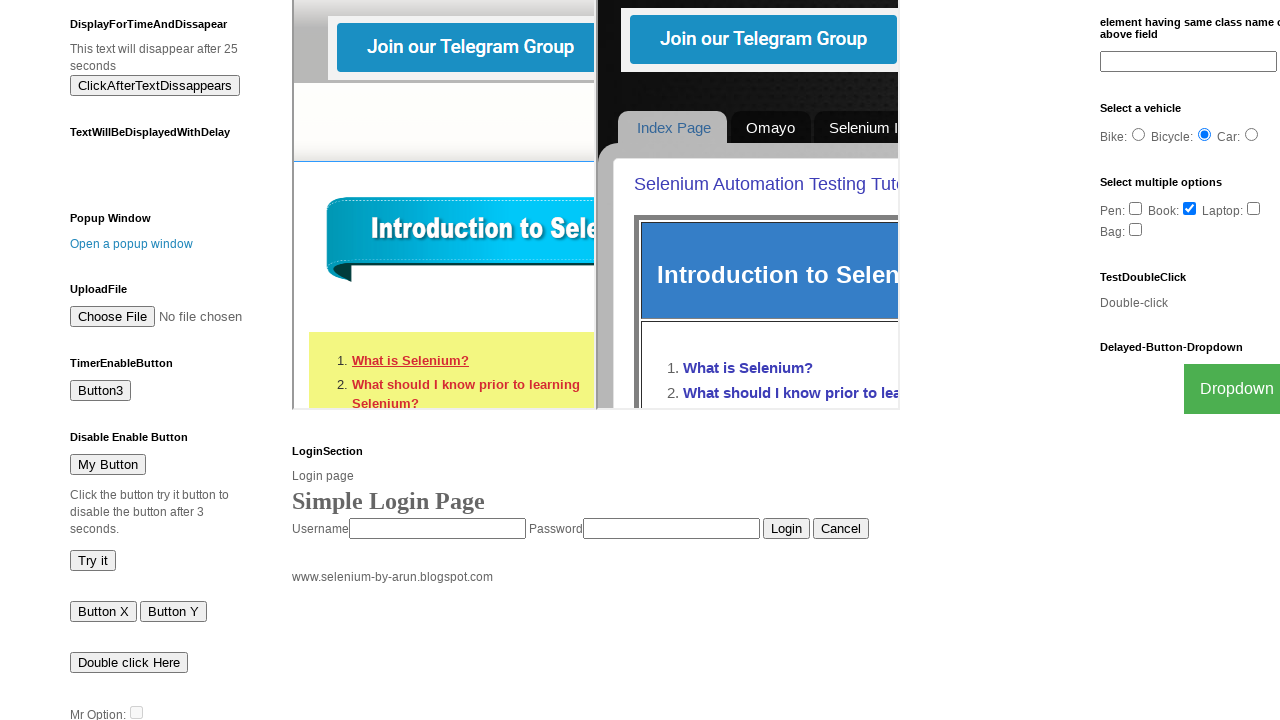

Read list item 4: Banana
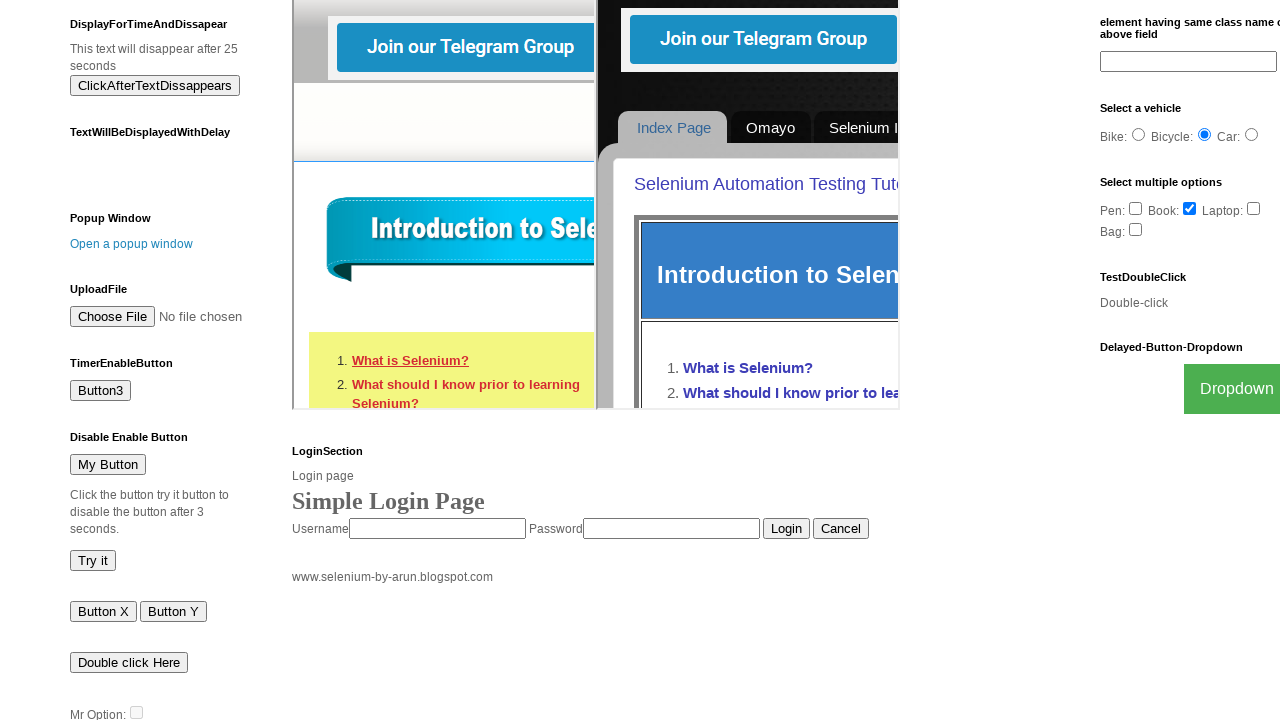

Read list item 5: Grapes
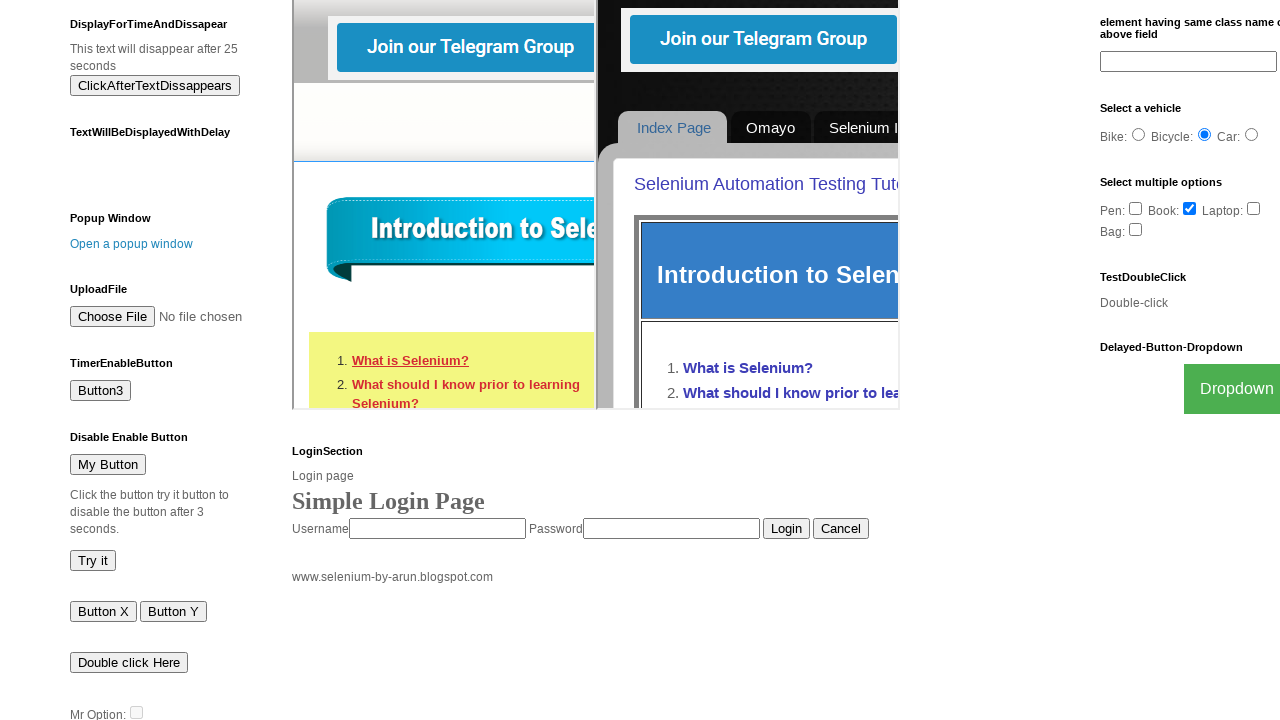

Read list item 6: Pomegranate
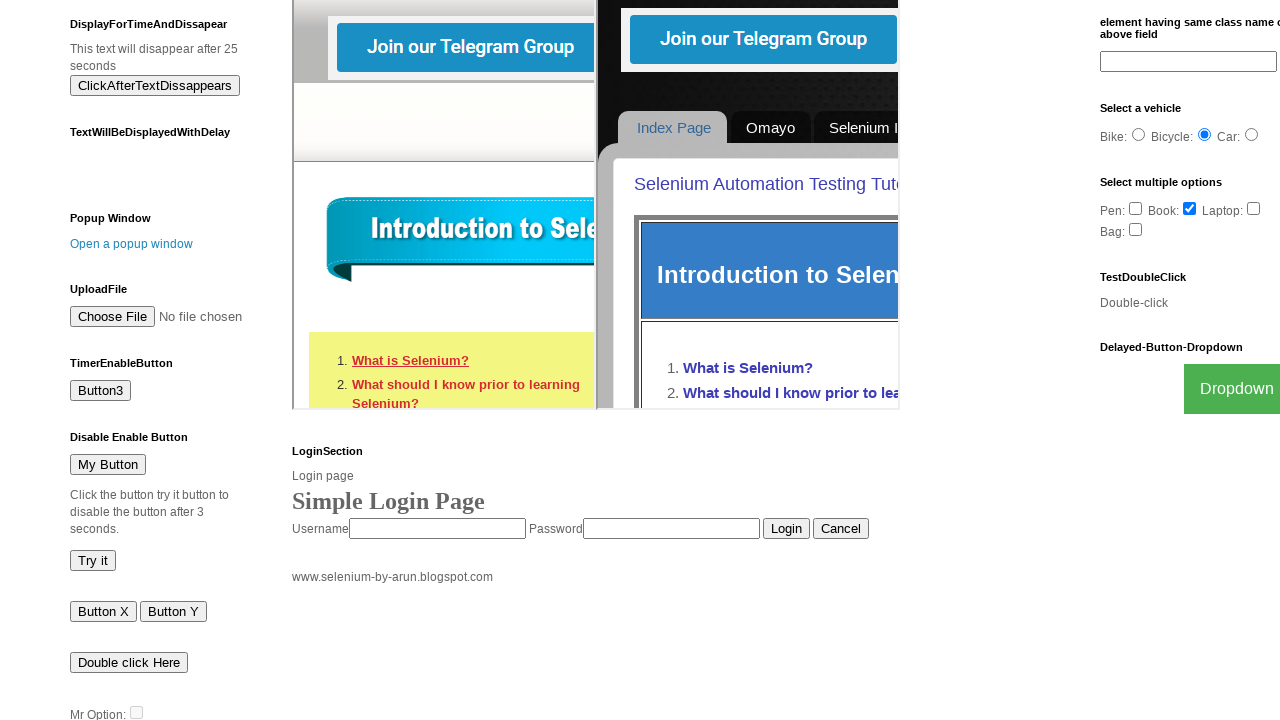

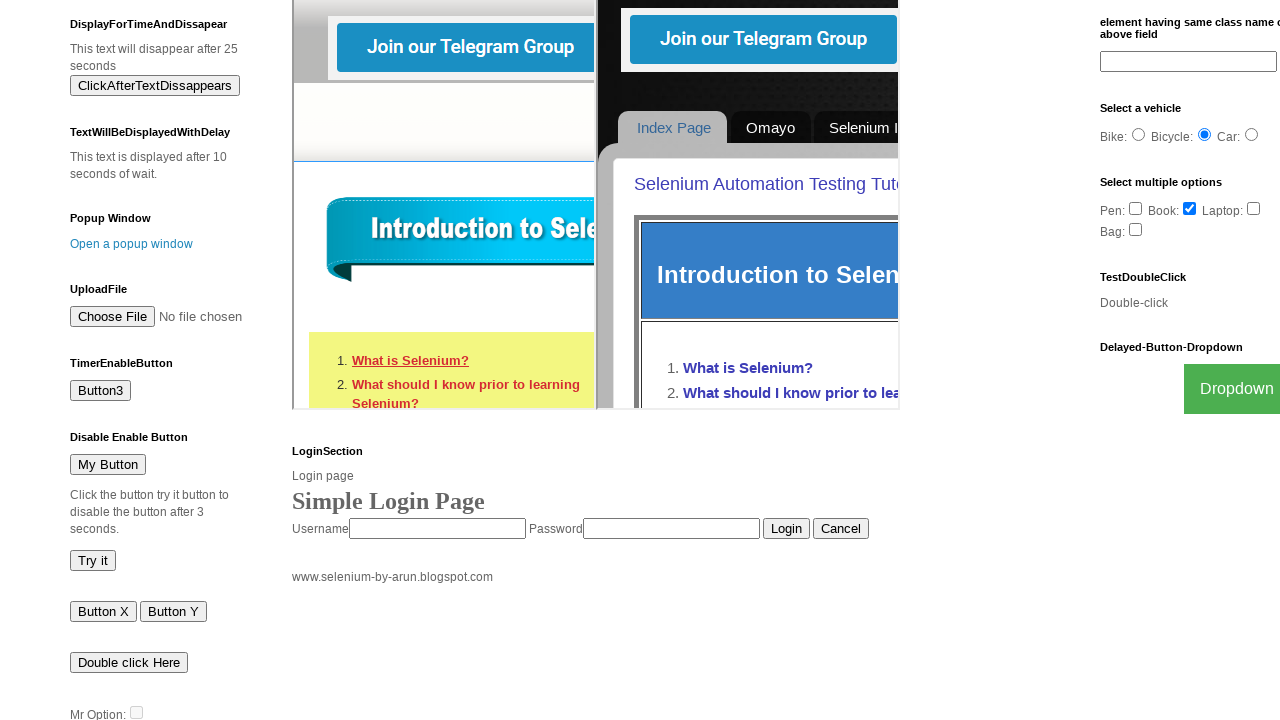